Tests dynamic removal and addition of a checkbox by clicking remove button, waiting for loading to complete, verifying checkbox disappears, then clicking add button and verifying checkbox reappears.

Starting URL: https://the-internet.herokuapp.com/dynamic_controls

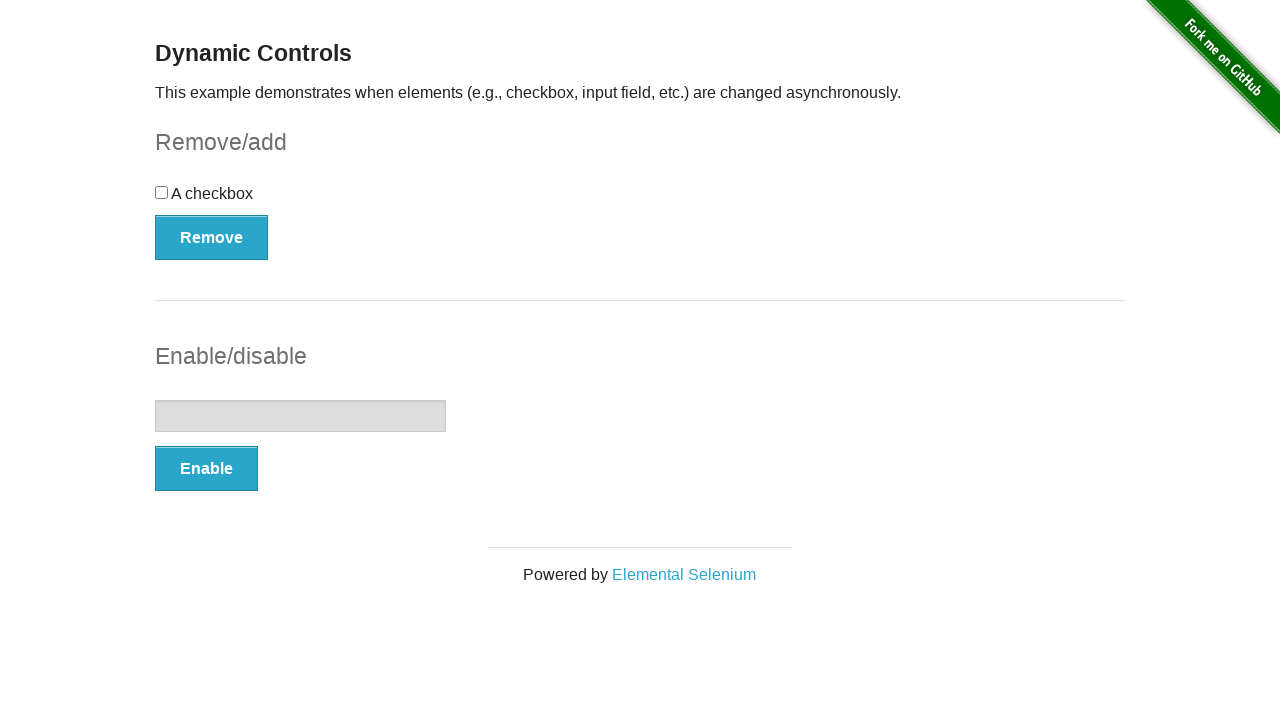

Verified checkbox is present initially
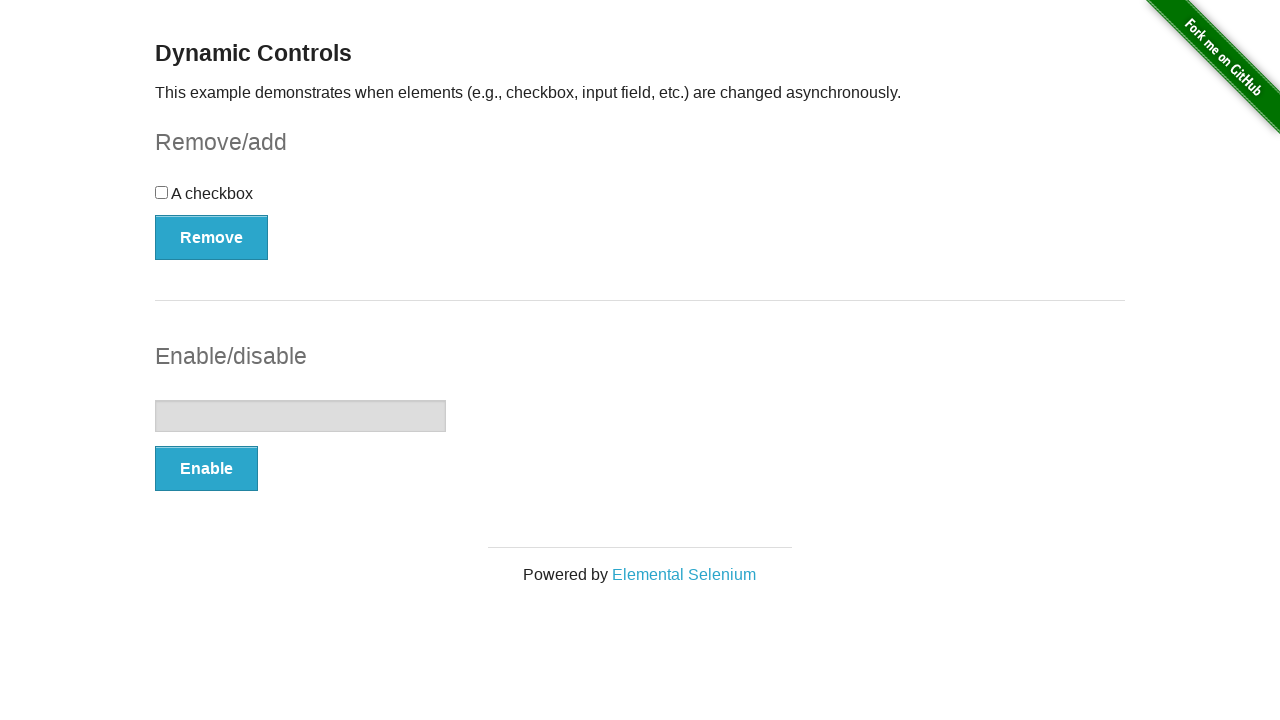

Clicked remove button at (212, 237) on button:has-text('Remove')
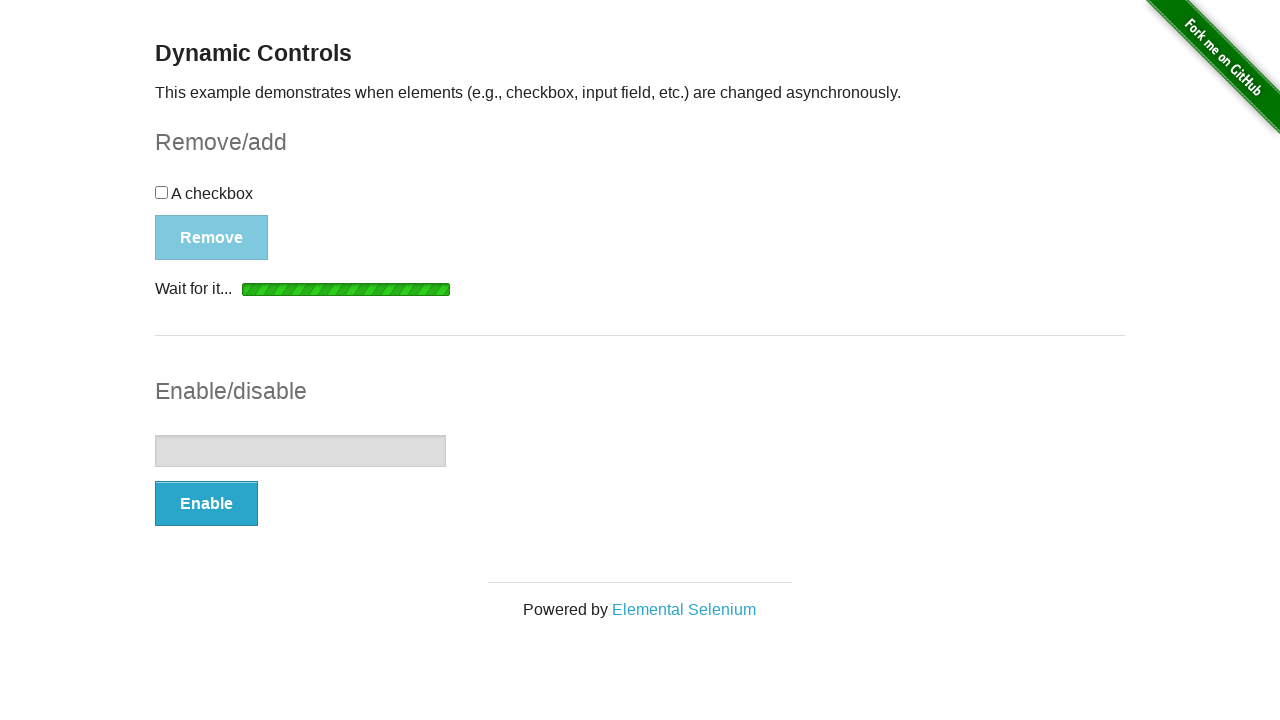

Loading spinner disappeared
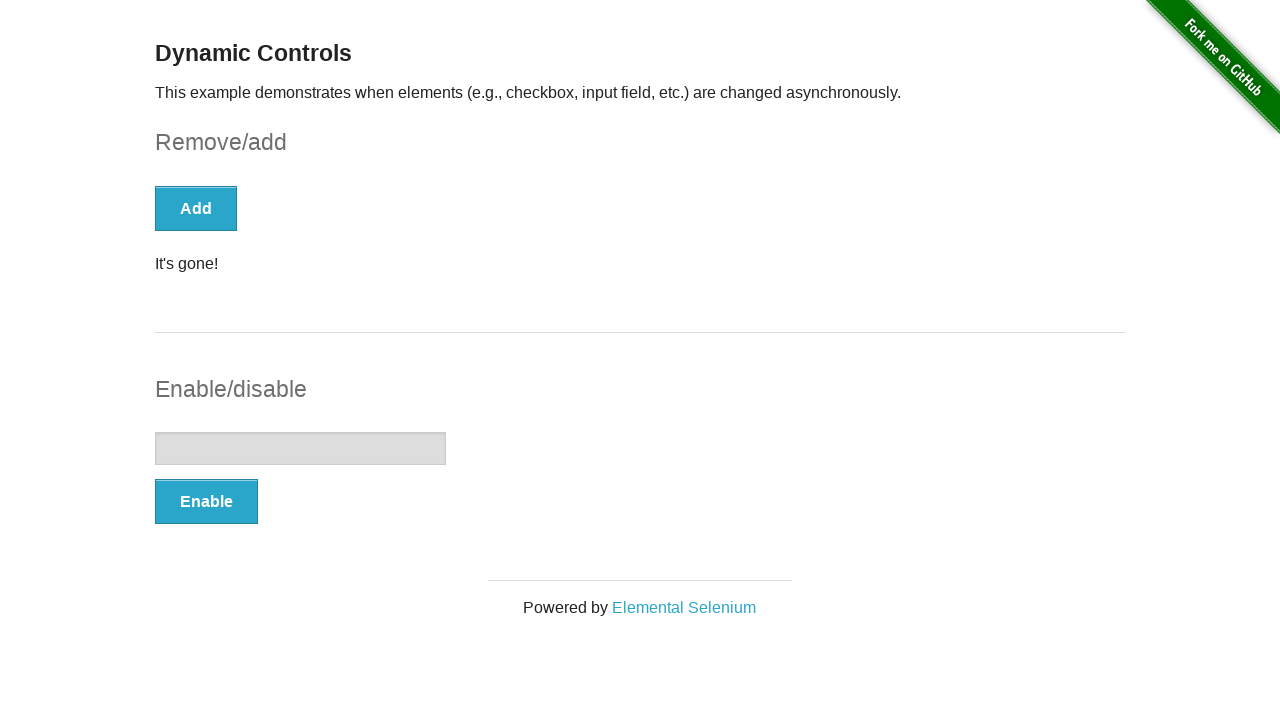

Message appeared confirming checkbox removal
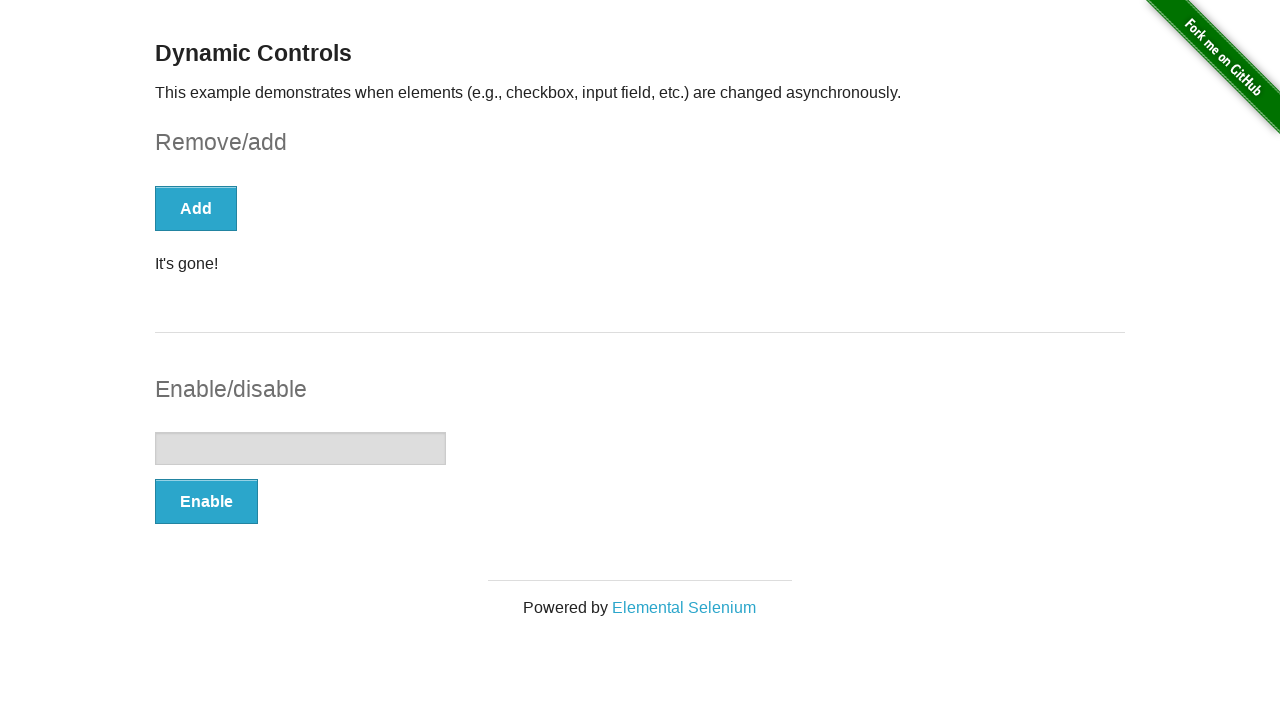

Verified checkbox has disappeared
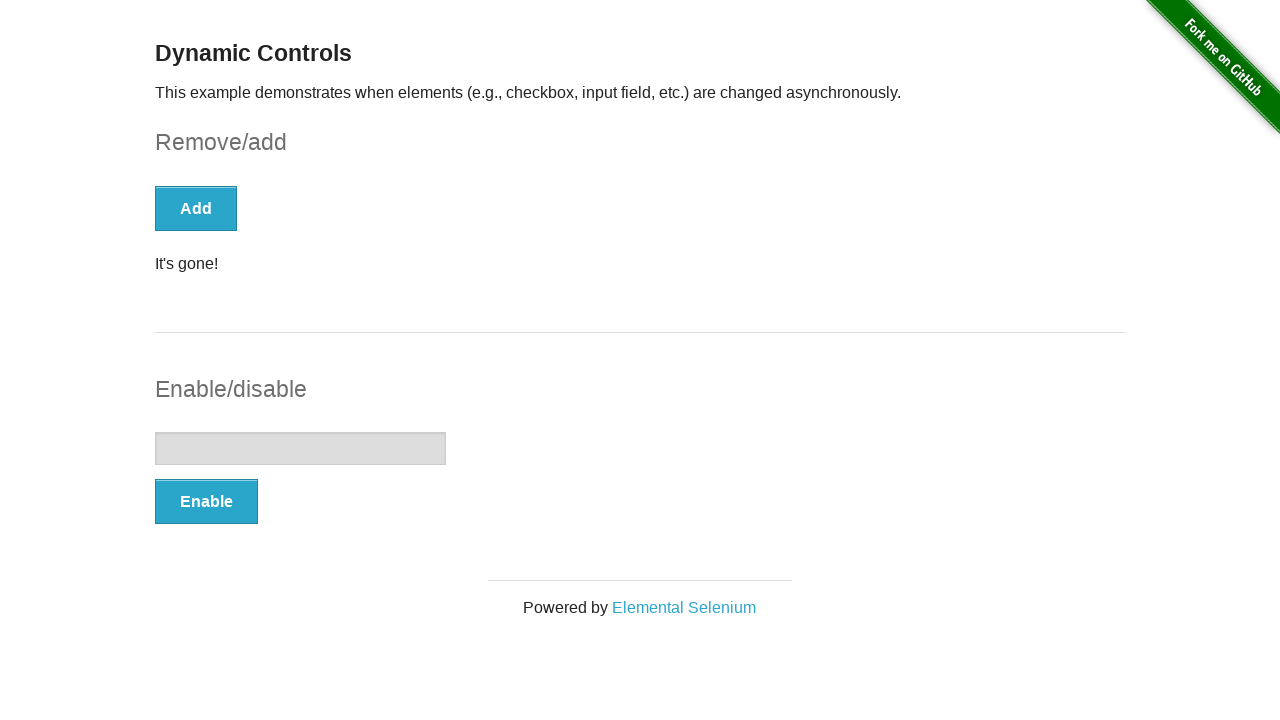

Clicked add button at (196, 208) on button:has-text('Add')
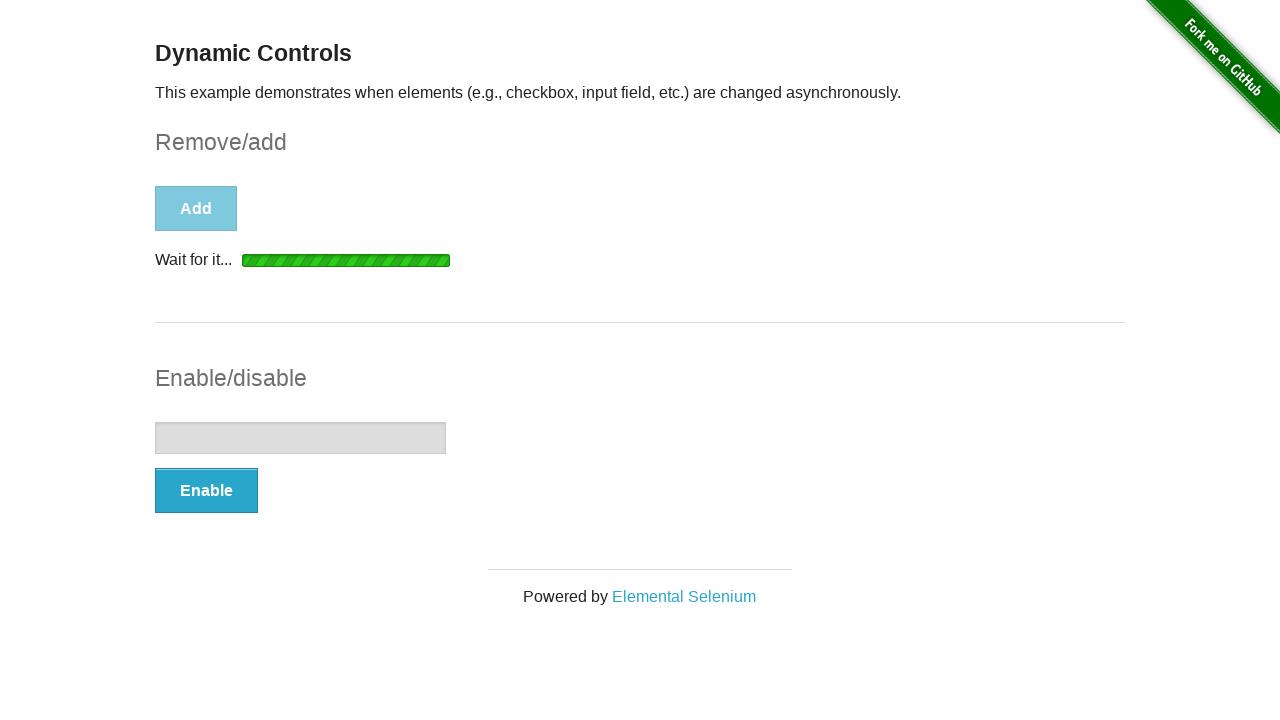

Loading spinner disappeared
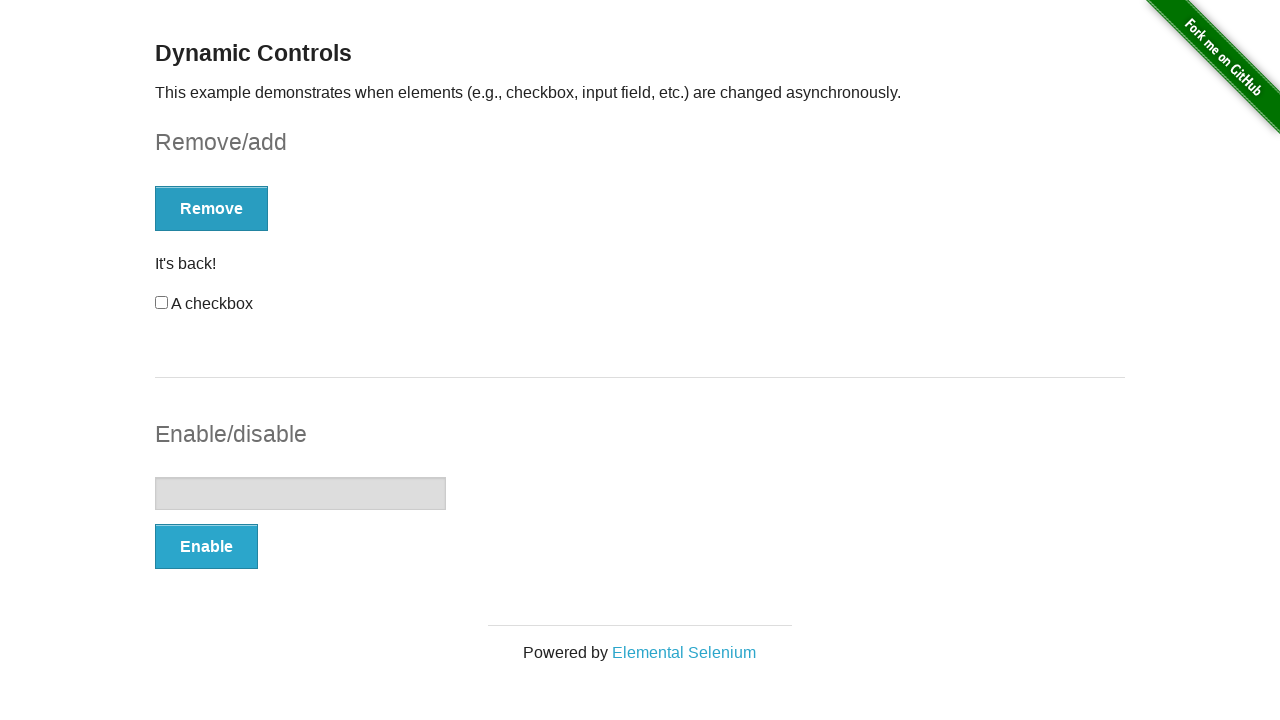

Message appeared confirming checkbox addition
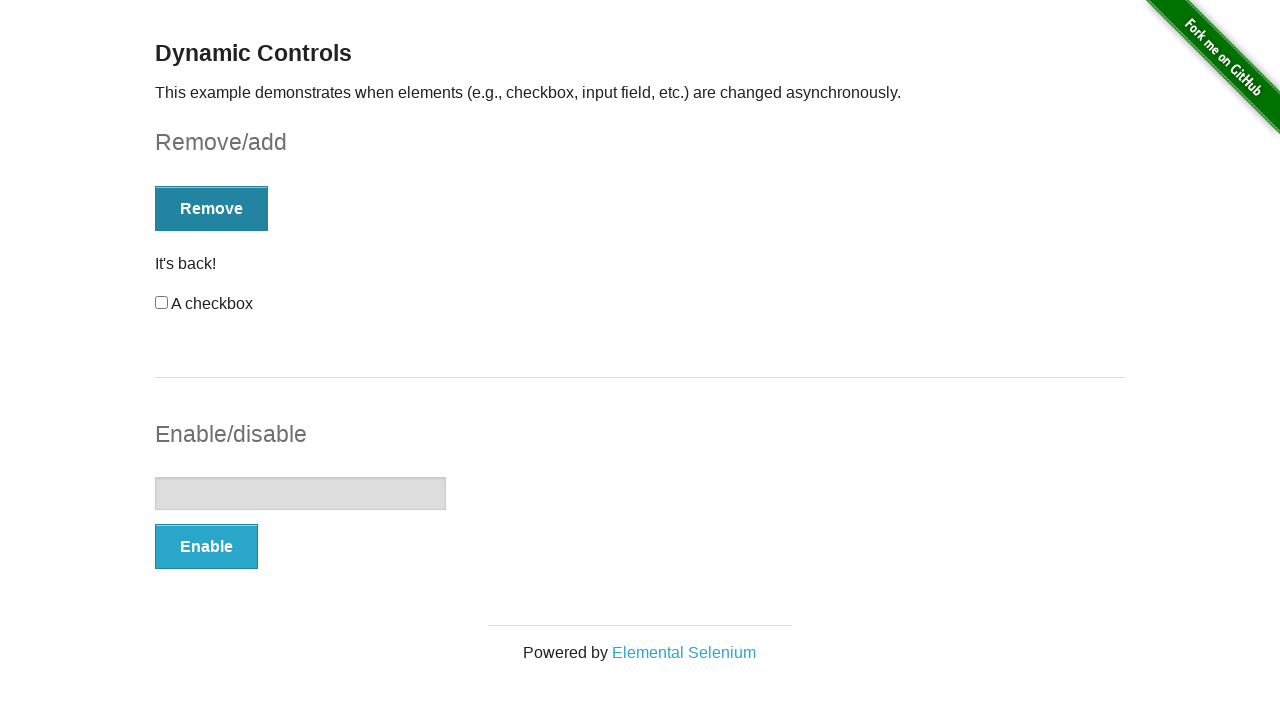

Verified checkbox has reappeared
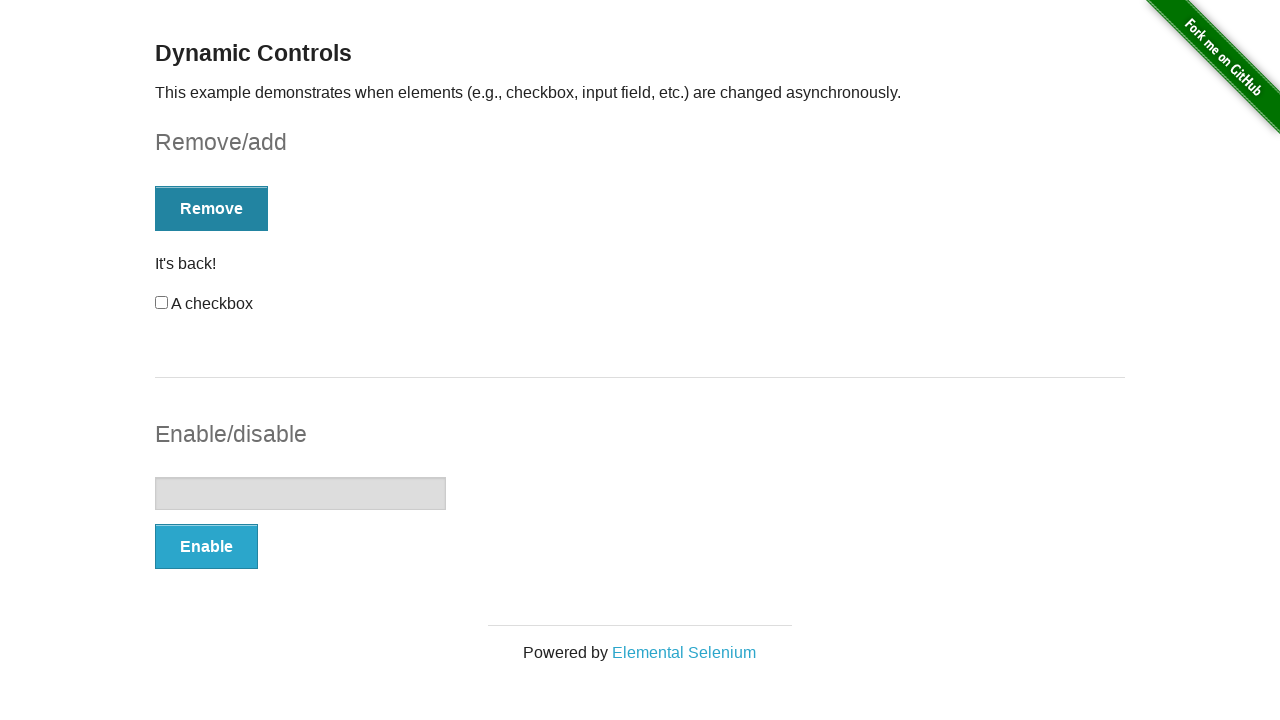

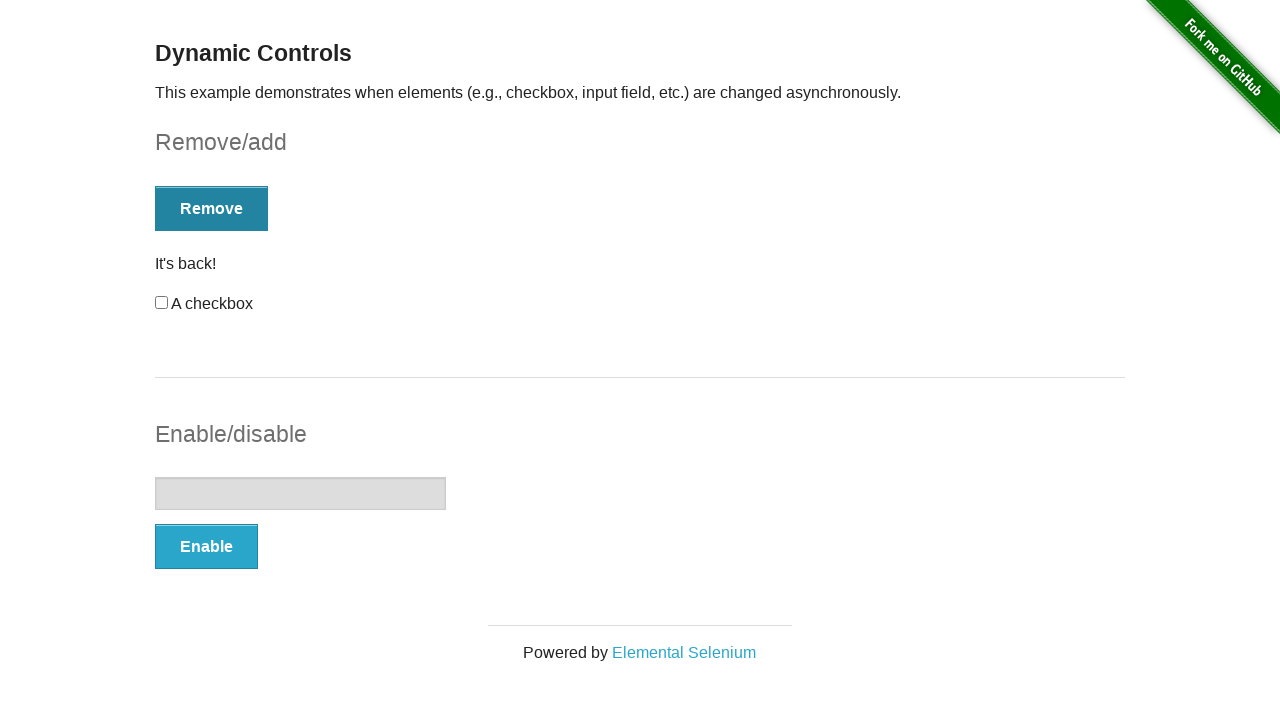